Tests that page content changes after a page reload by comparing the text of three rows before and after refreshing the dynamic content page.

Starting URL: https://the-internet.herokuapp.com/dynamic_content

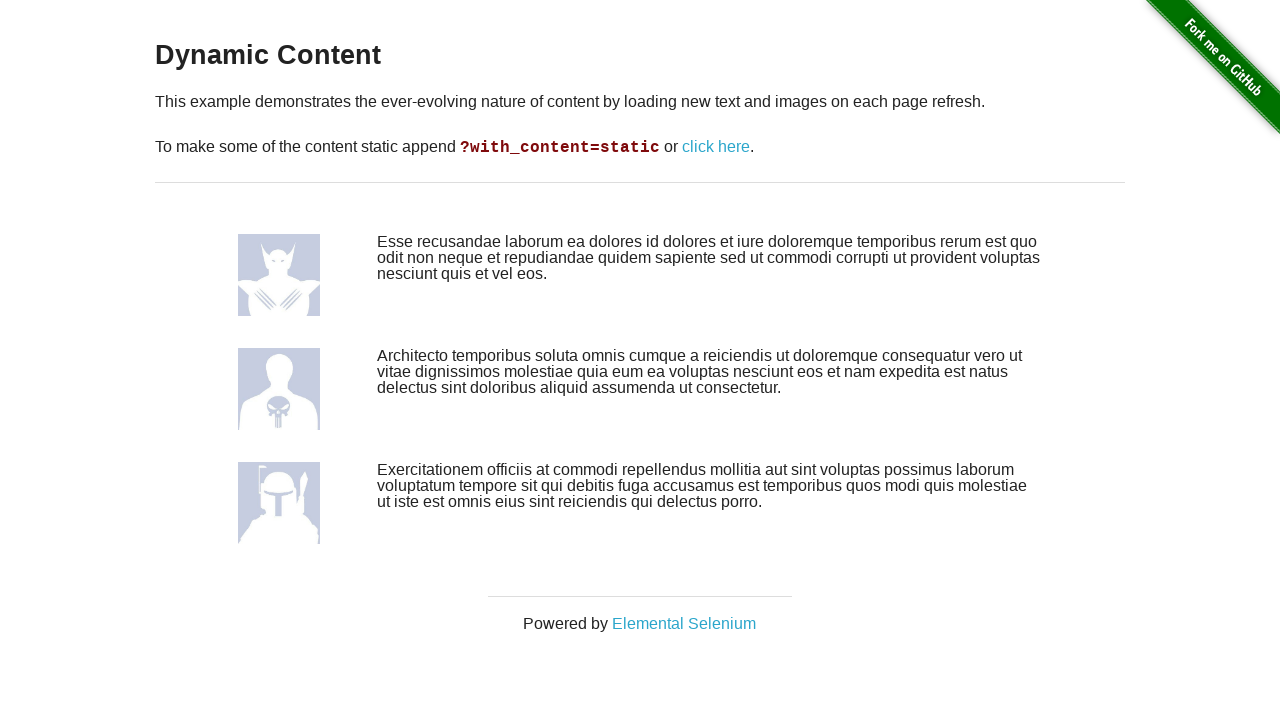

Retrieved text content of first row before reload
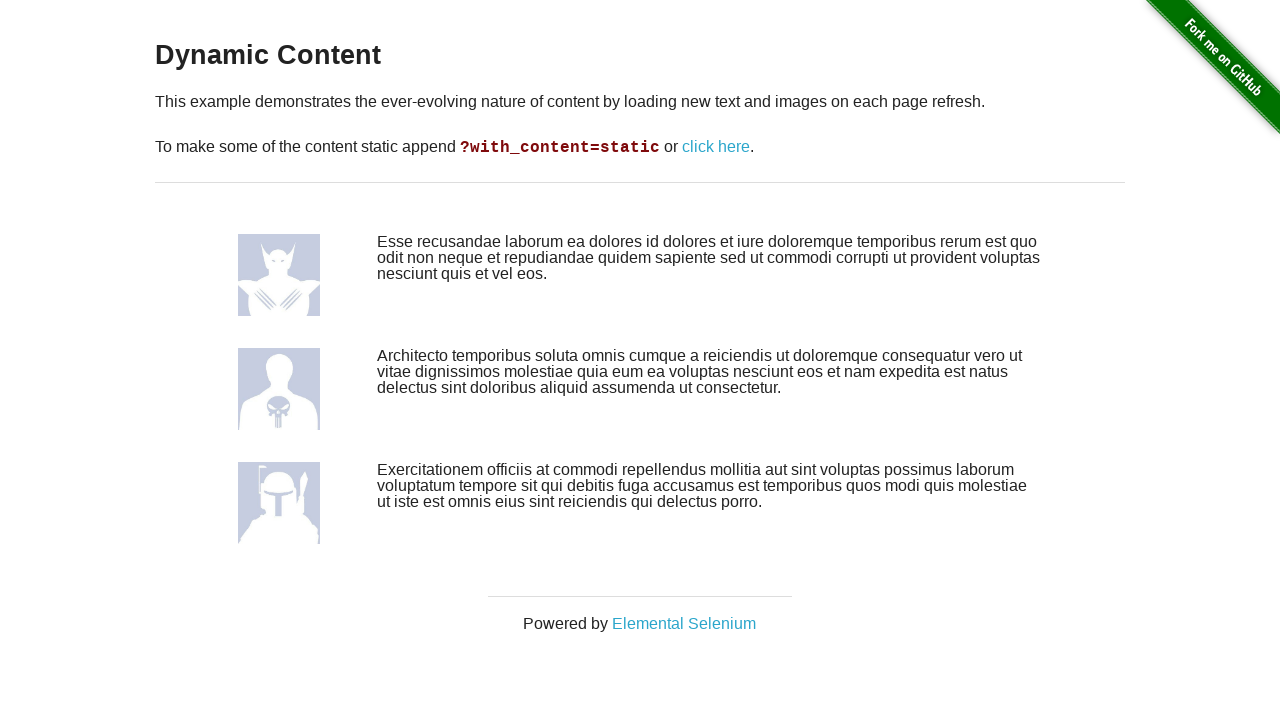

Retrieved text content of second row before reload
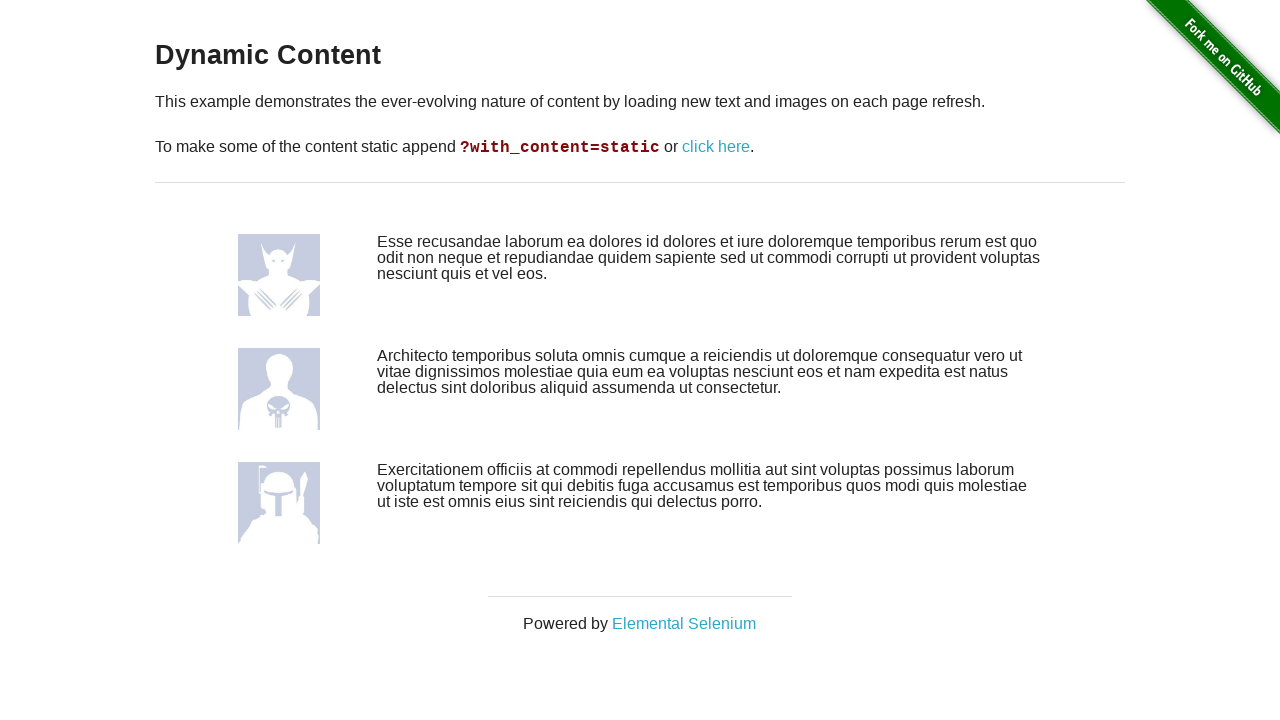

Retrieved text content of third row before reload
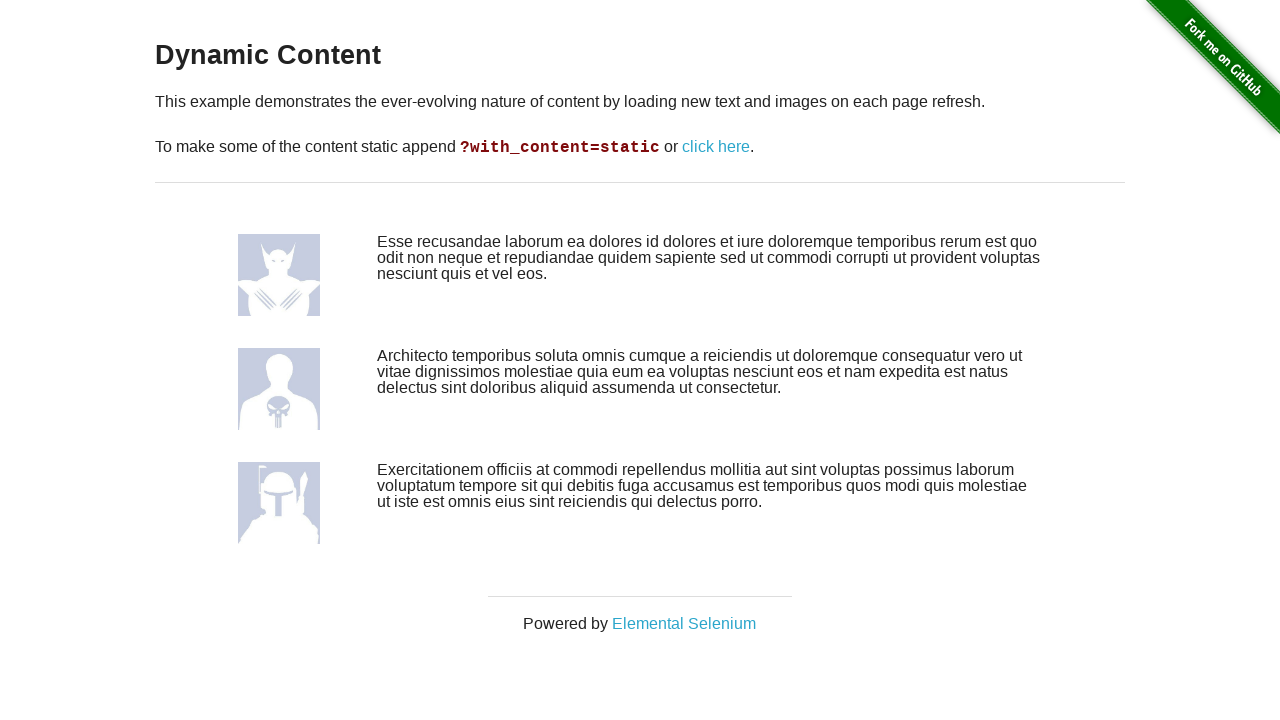

Reloaded the dynamic content page
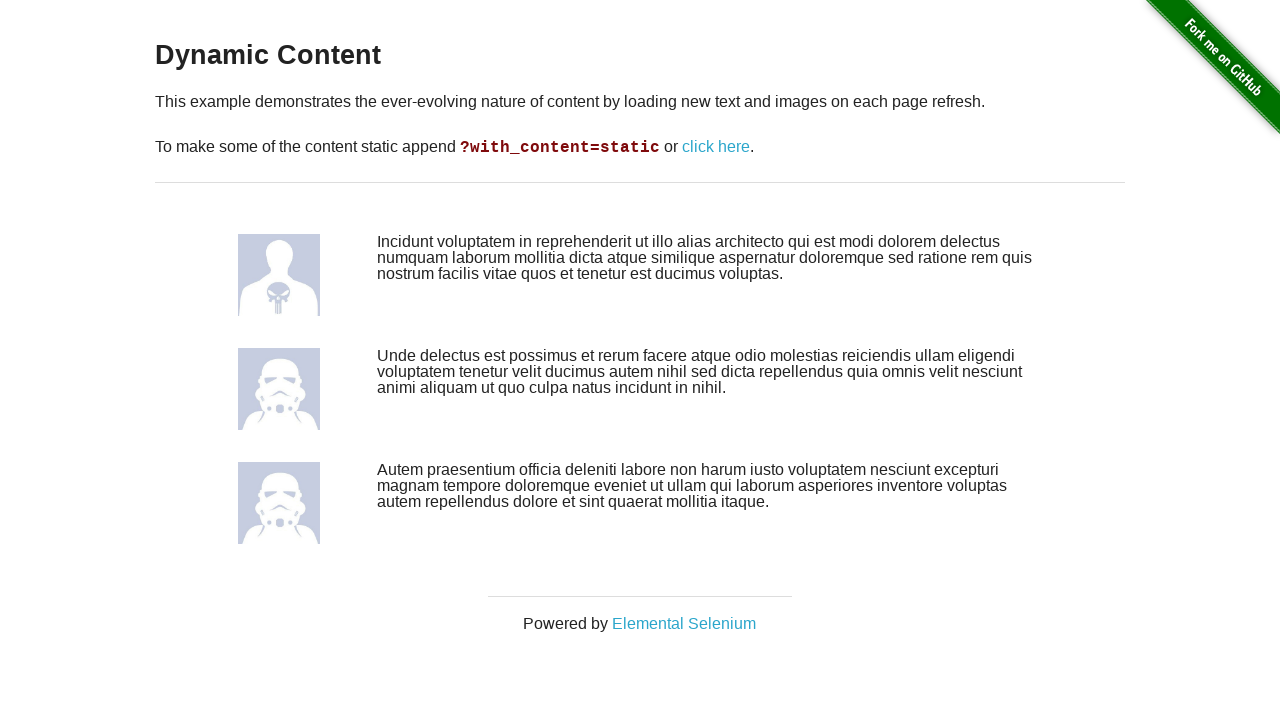

Waited for page to load after reload
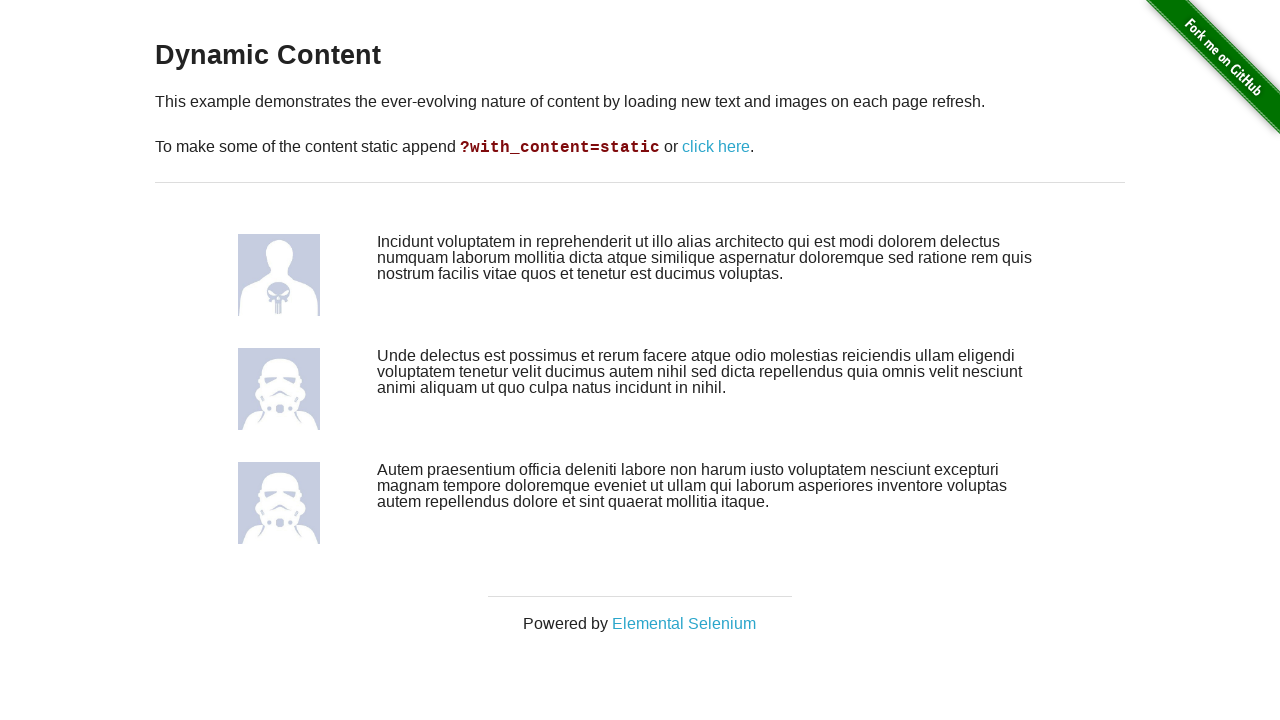

Retrieved text content of first row after reload
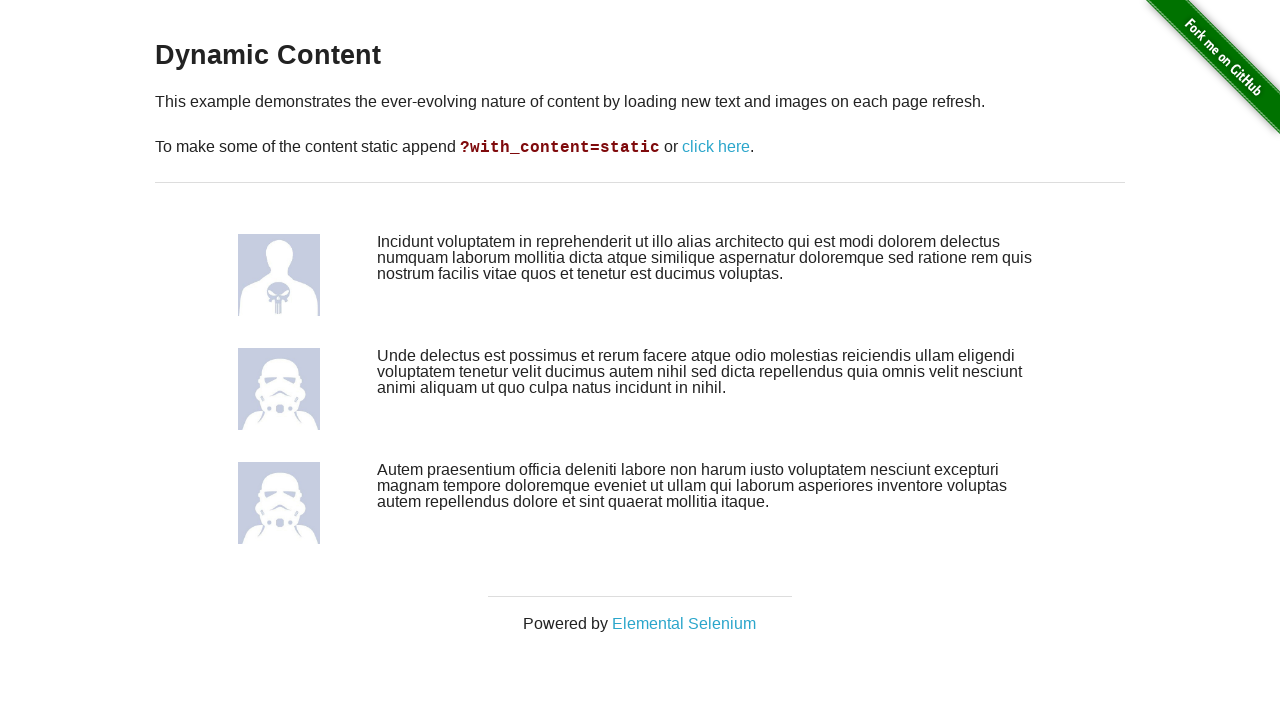

Retrieved text content of second row after reload
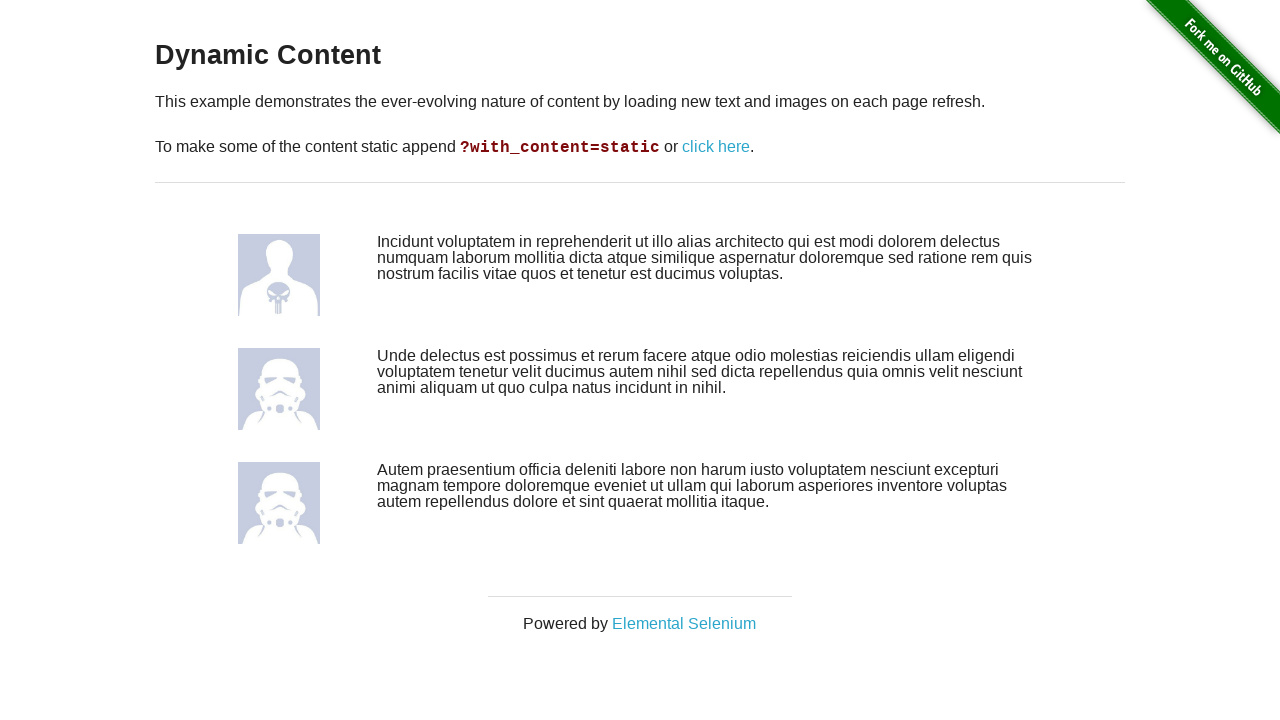

Retrieved text content of third row after reload
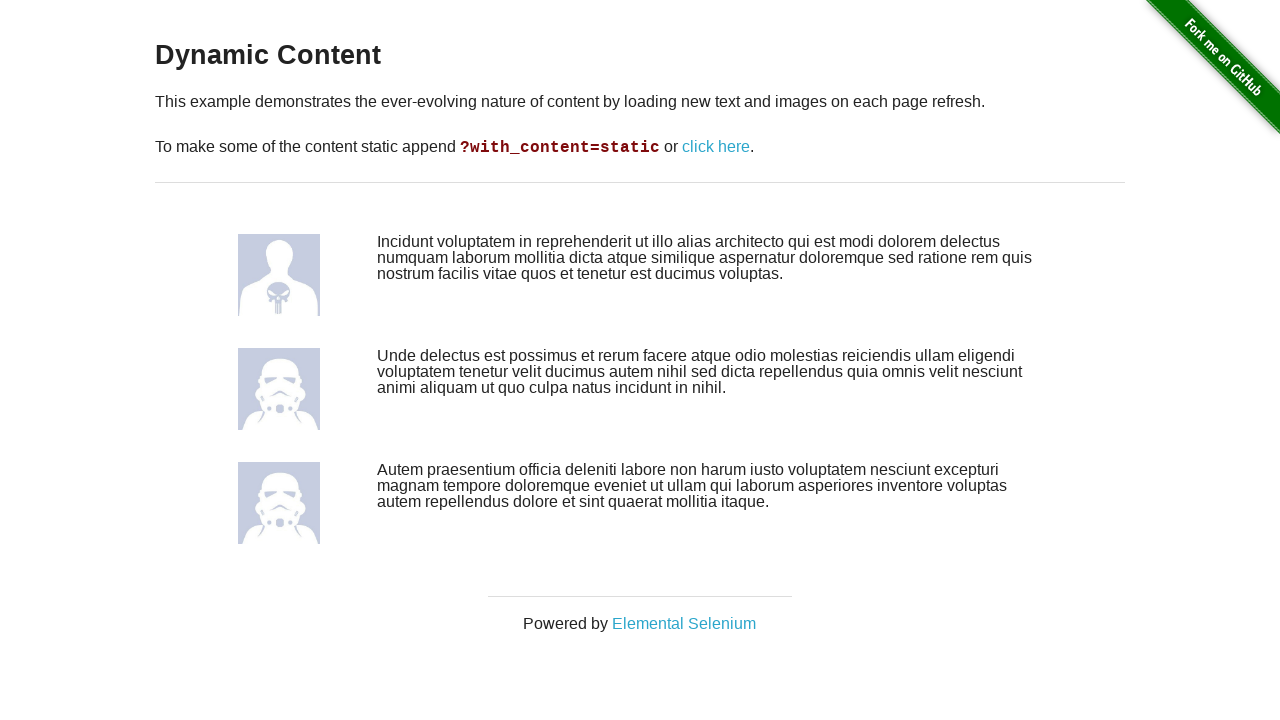

Verified that page content changed after reload - at least one row has different content
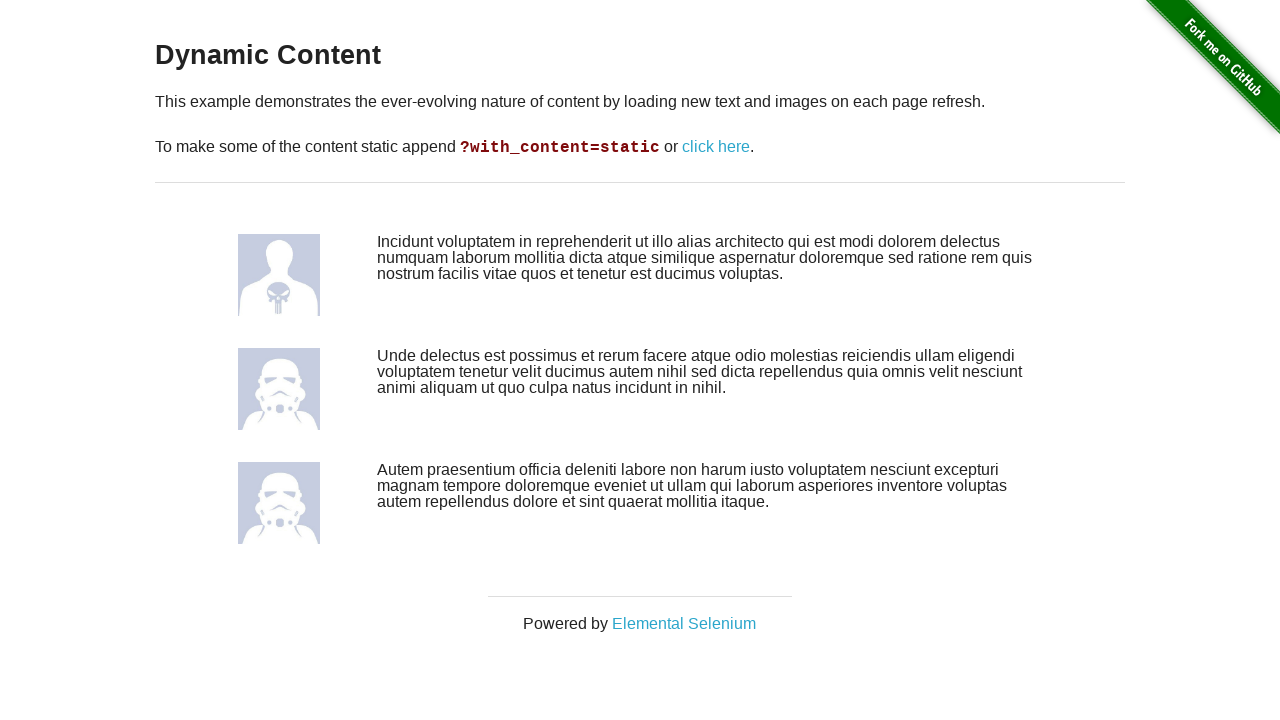

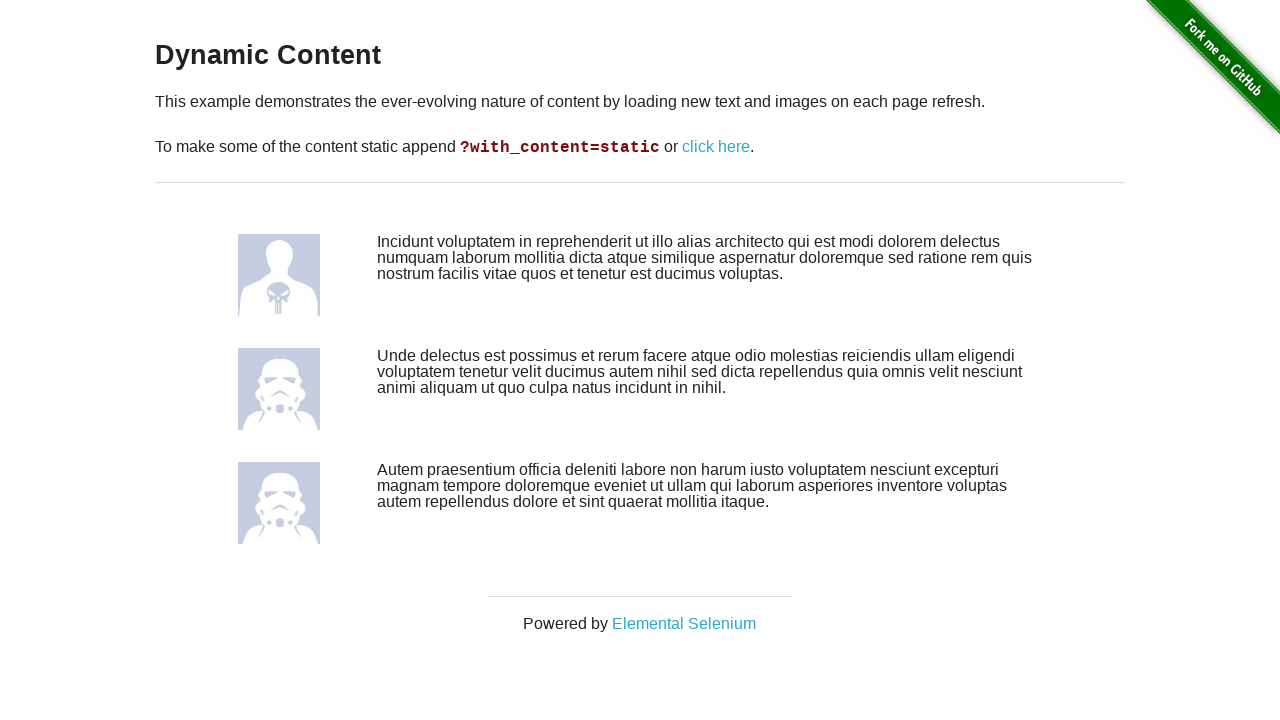